Tests drag and drop functionality by dragging an element from a source location to a target droppable area on a test automation practice page.

Starting URL: https://testautomationpractice.blogspot.com/

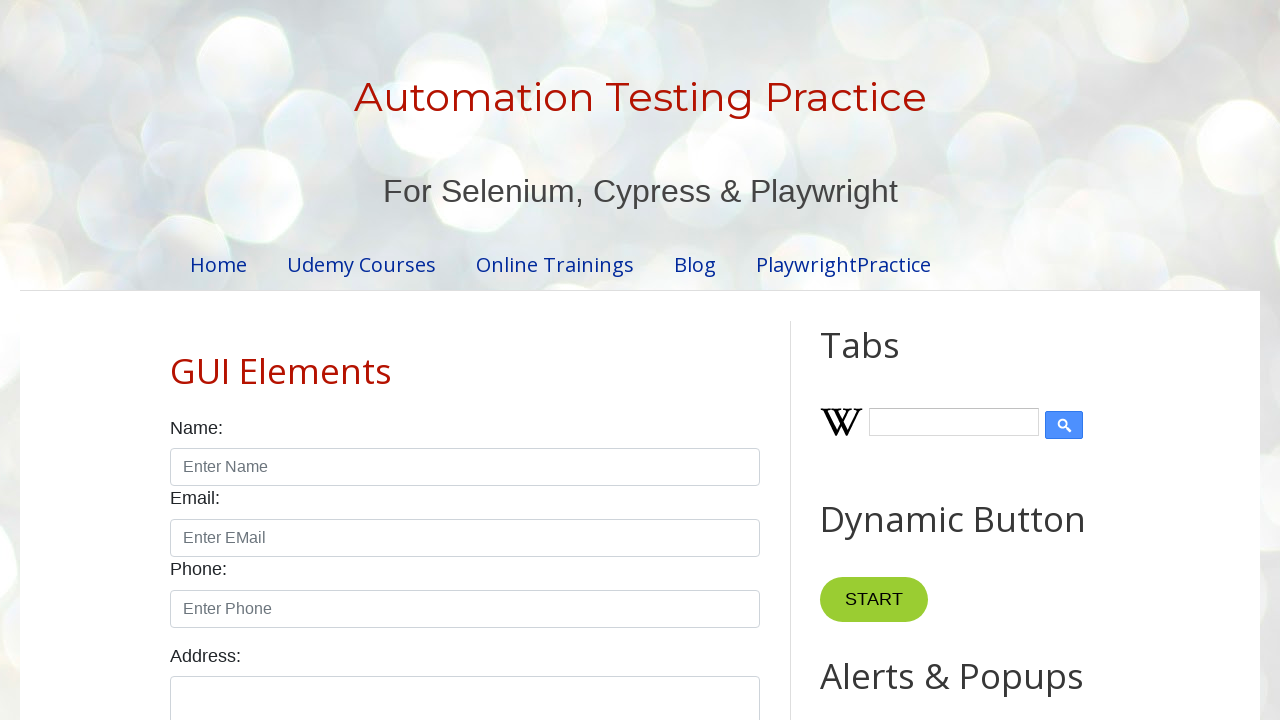

Waited for draggable element to be visible
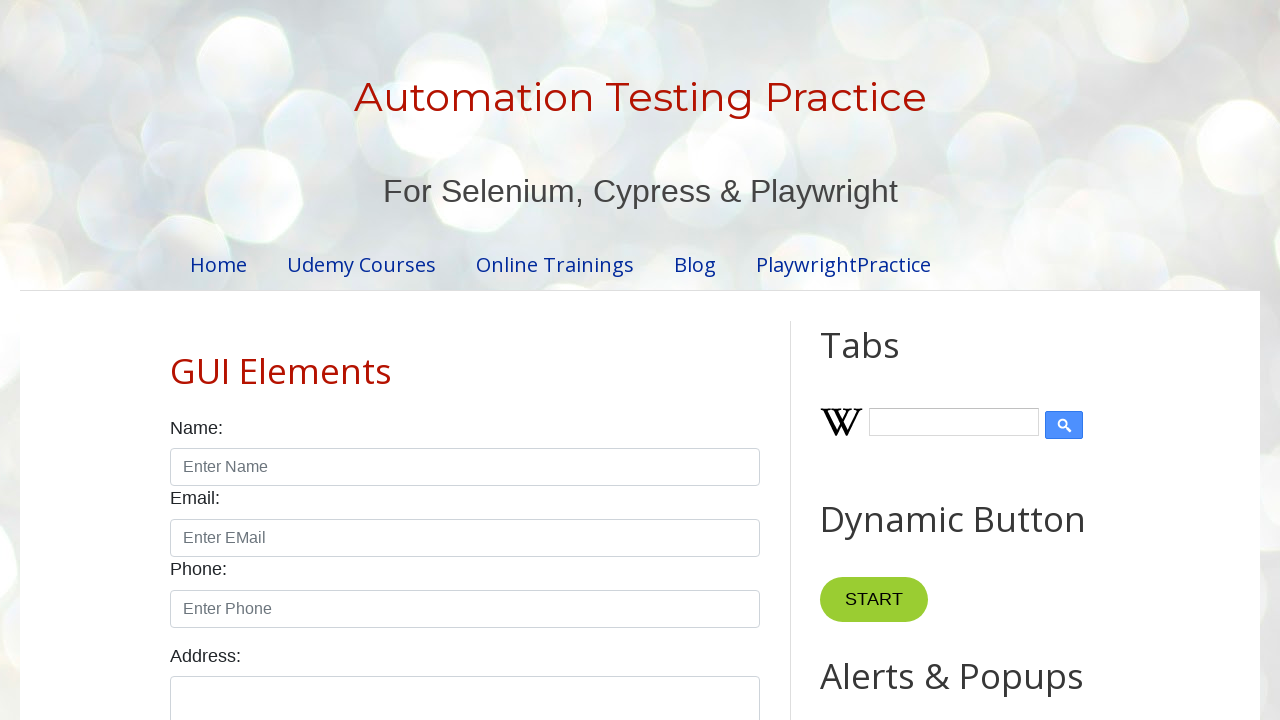

Waited for droppable element to be visible
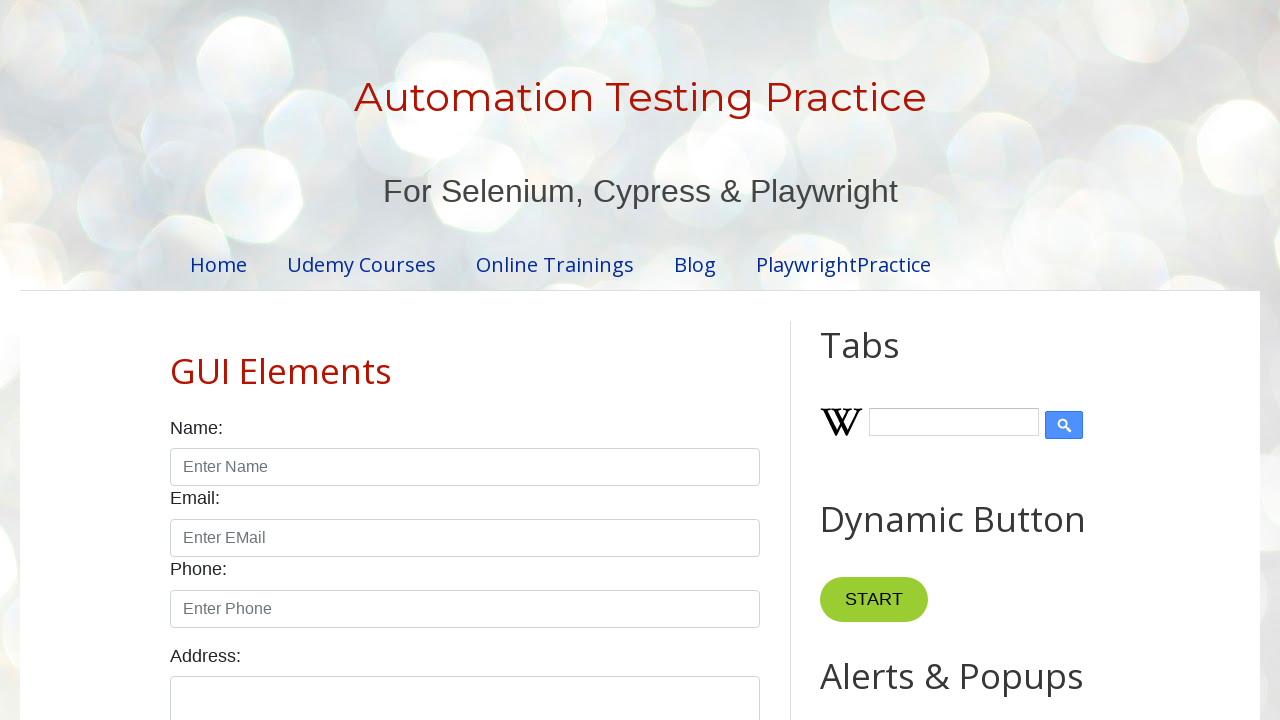

Located draggable element
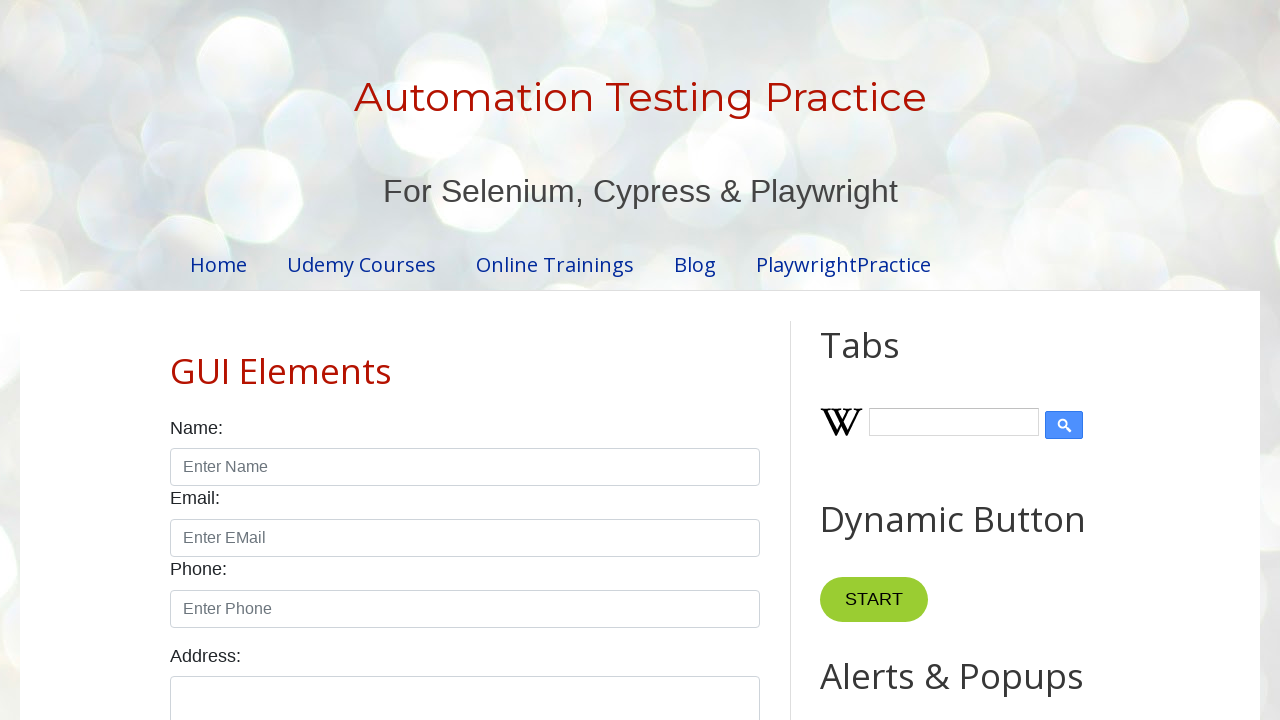

Located droppable element
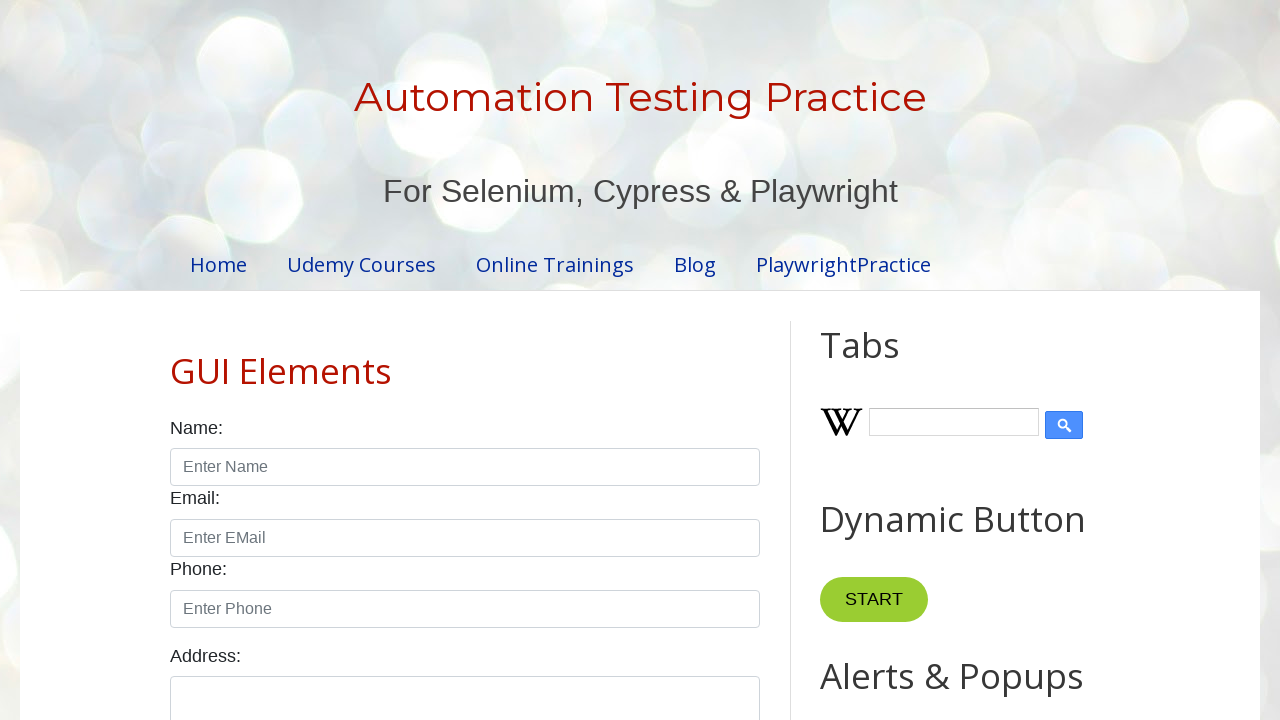

Dragged element from source to target droppable area at (1015, 386)
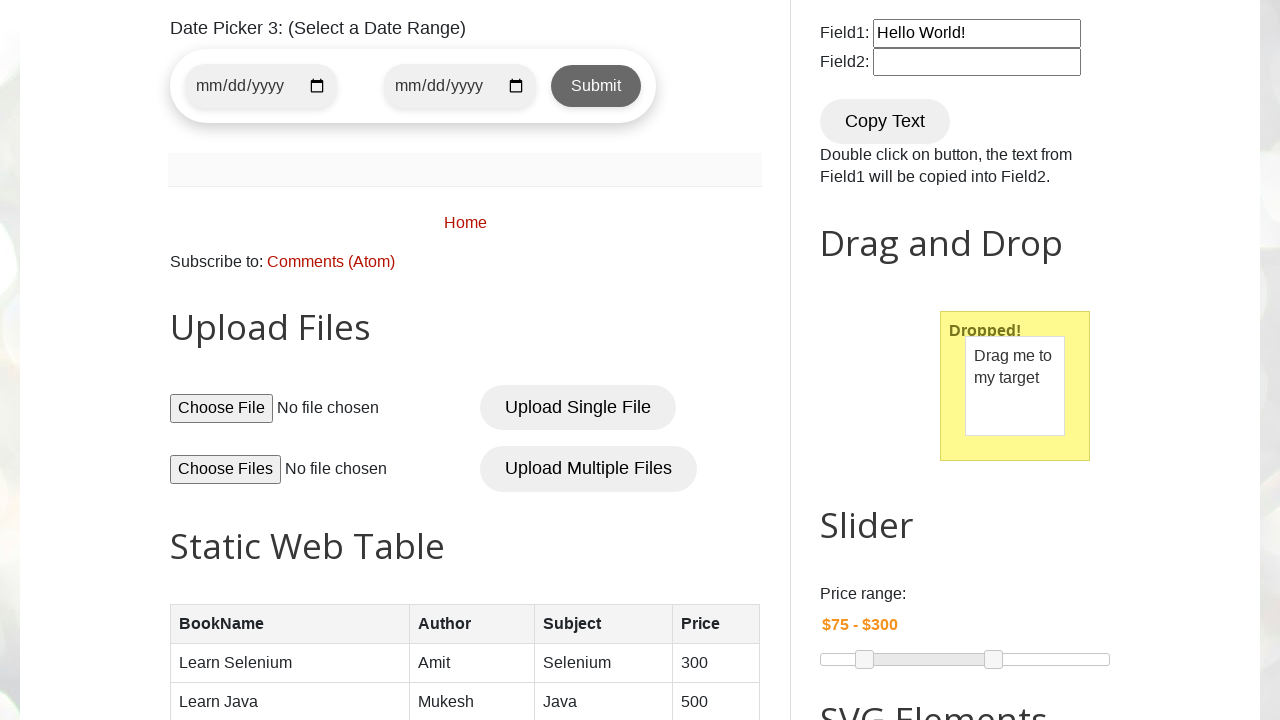

Waited 1 second for drag and drop result to settle
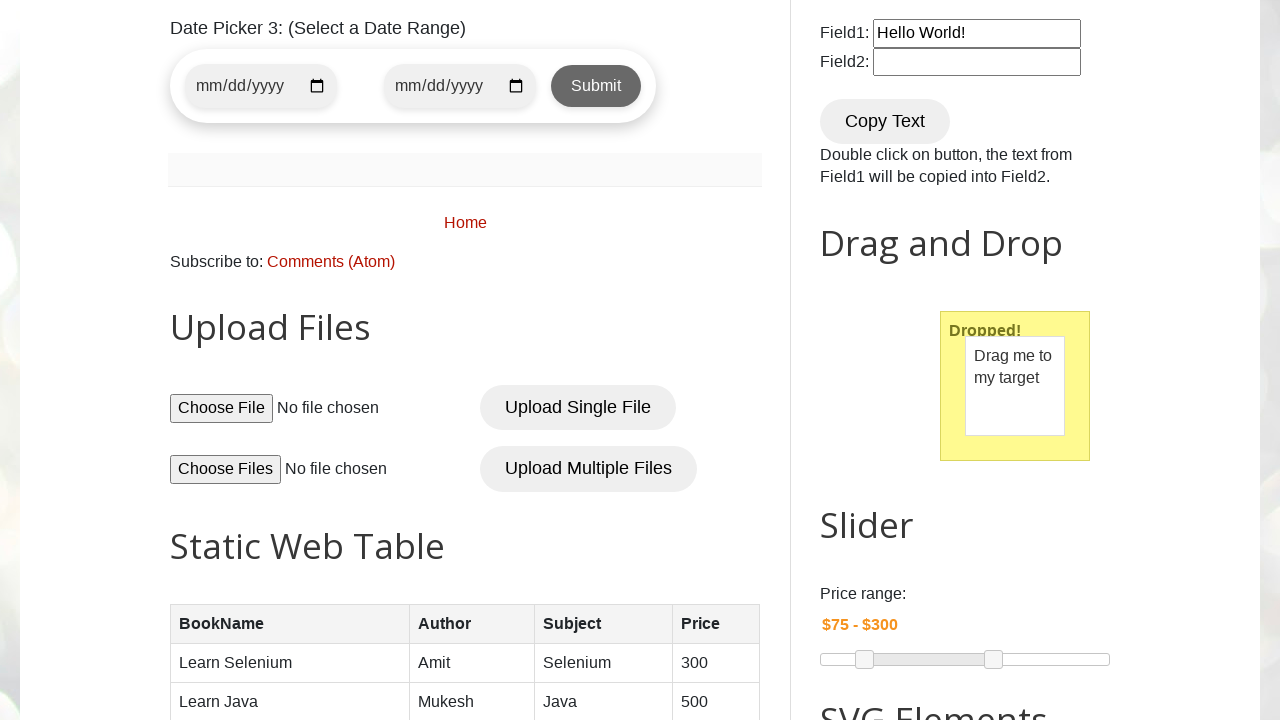

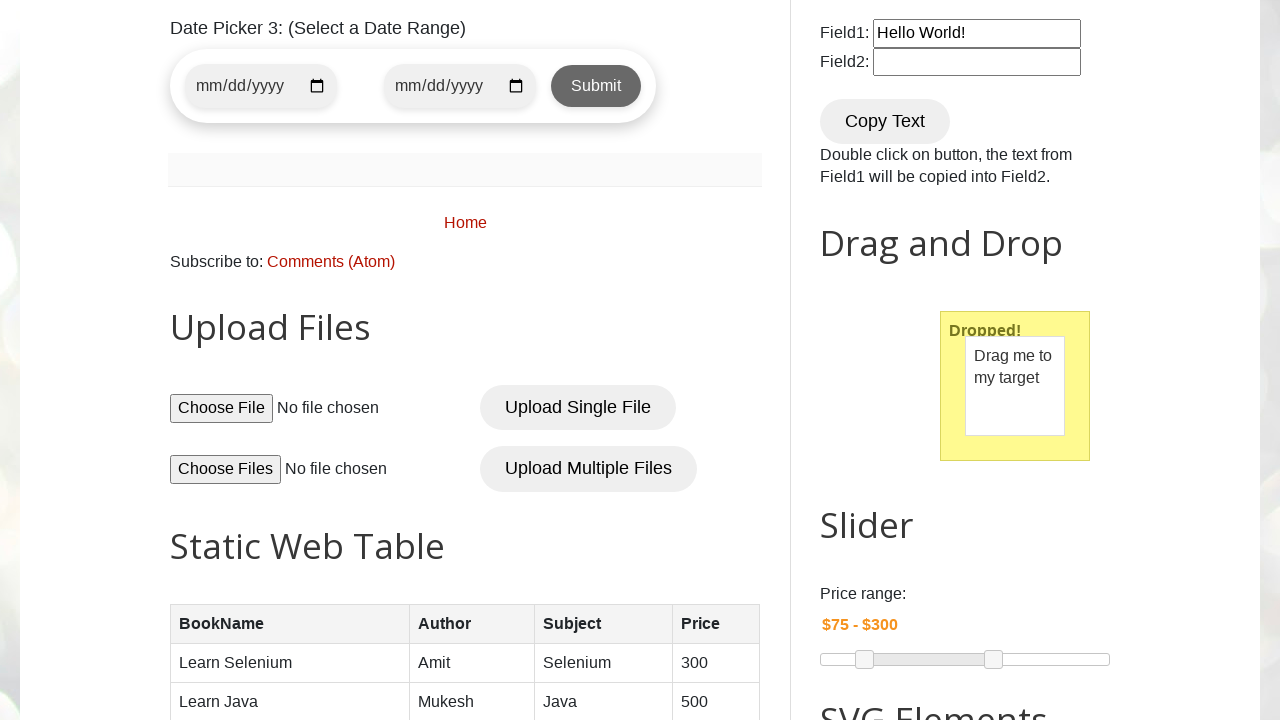